Tests viewing and navigating brand products by clicking on Products, verifying brands sidebar visibility, clicking on Polo brand, then switching to H&M brand and verifying products display.

Starting URL: https://automationexercise.com/

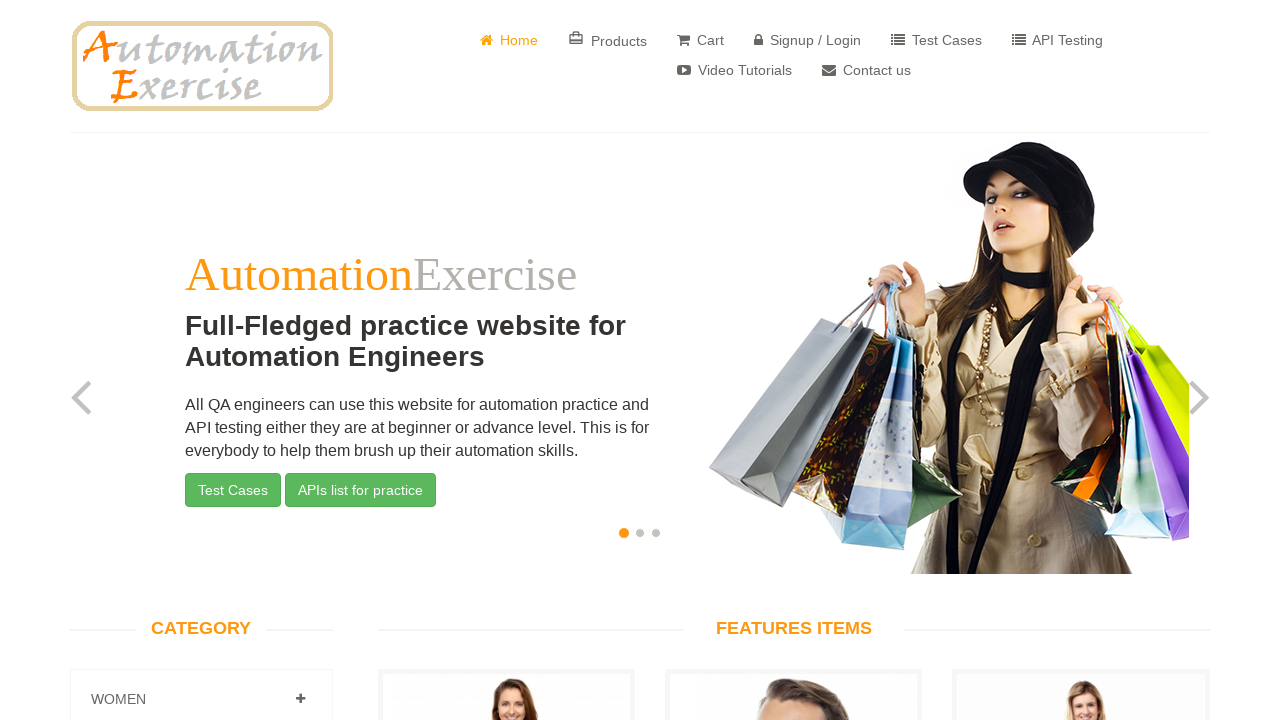

Clicked on Products button at (608, 40) on internal:role=link[name="Products"i]
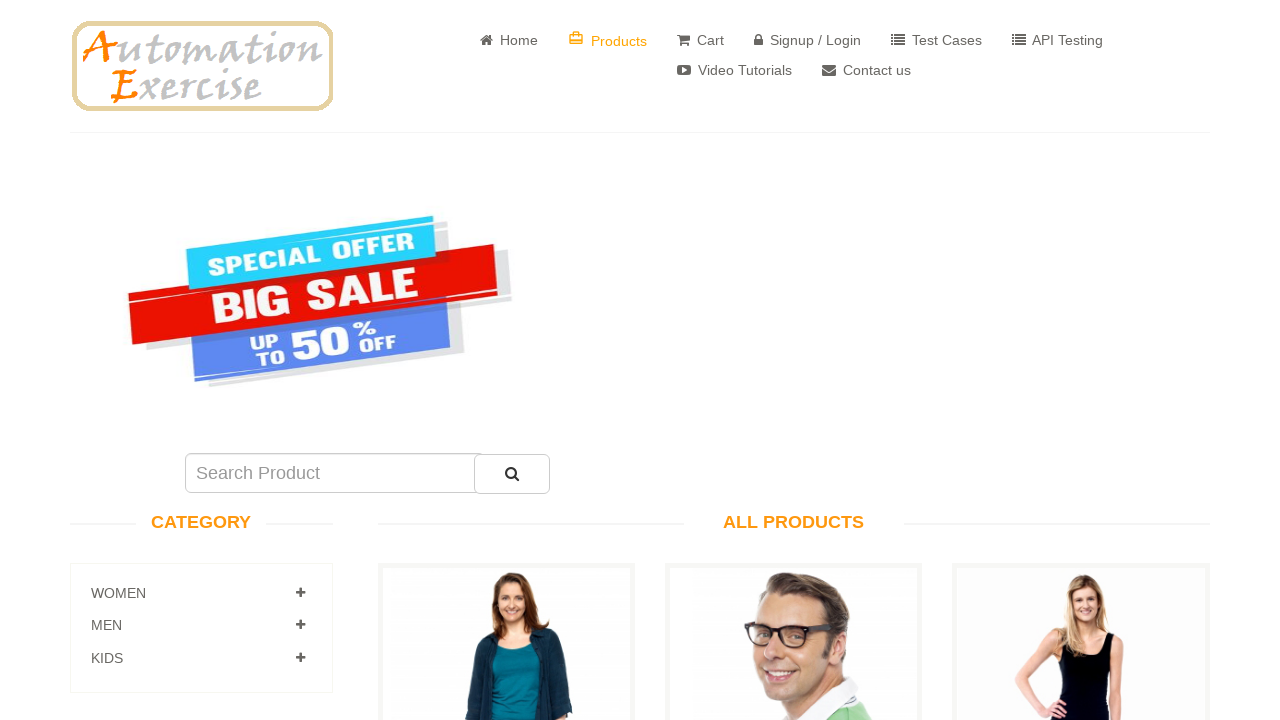

Verified that Brands sidebar is visible
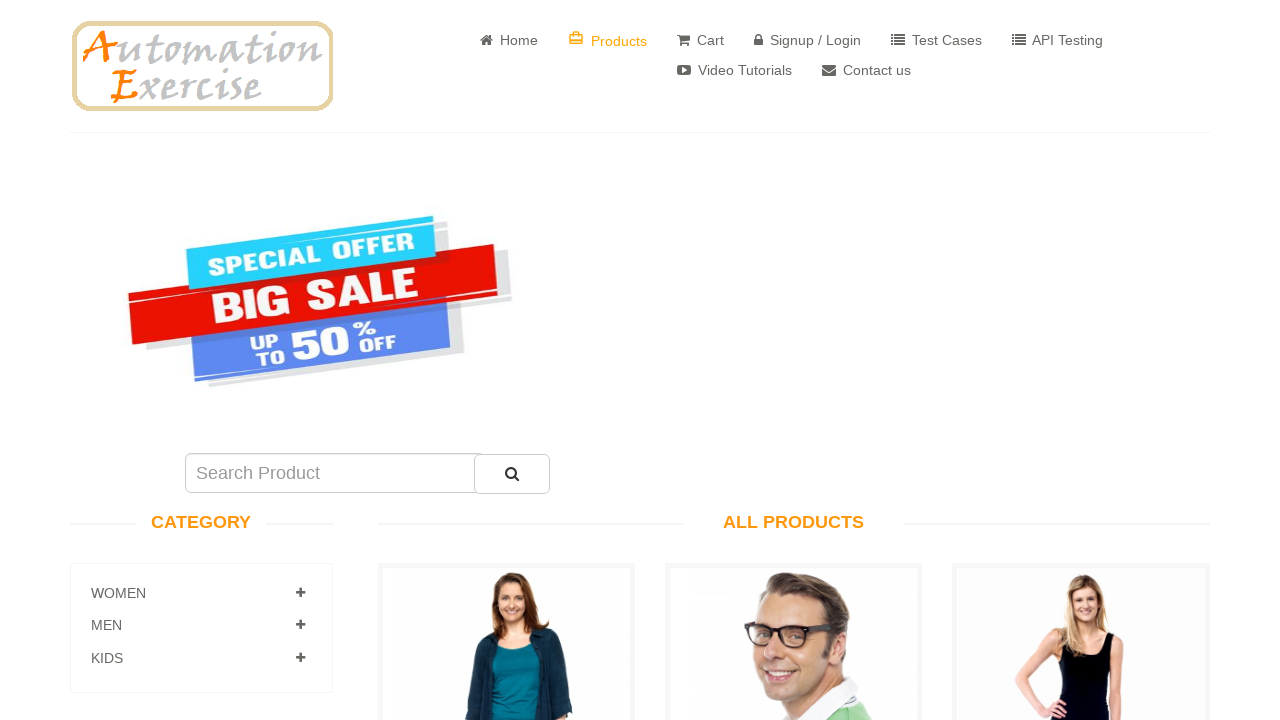

Clicked on Polo brand at (201, 360) on internal:role=link[name="Polo"i]
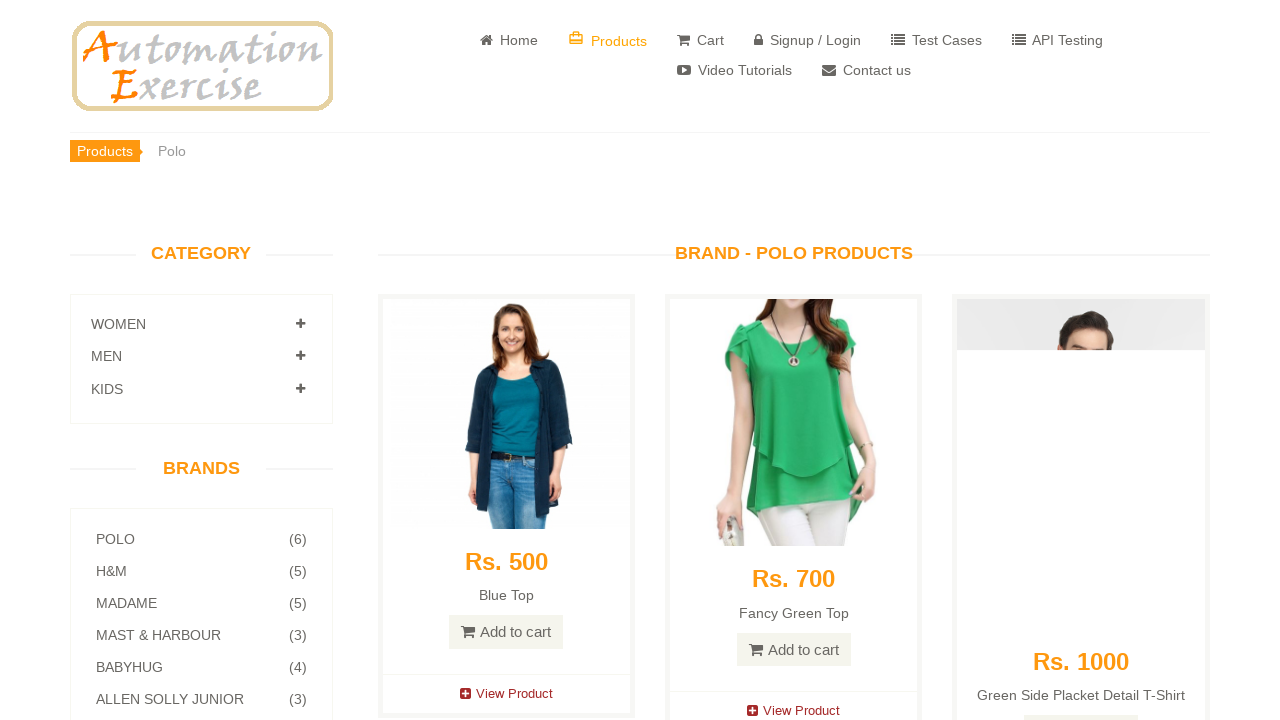

Verified navigation to Polo brand page
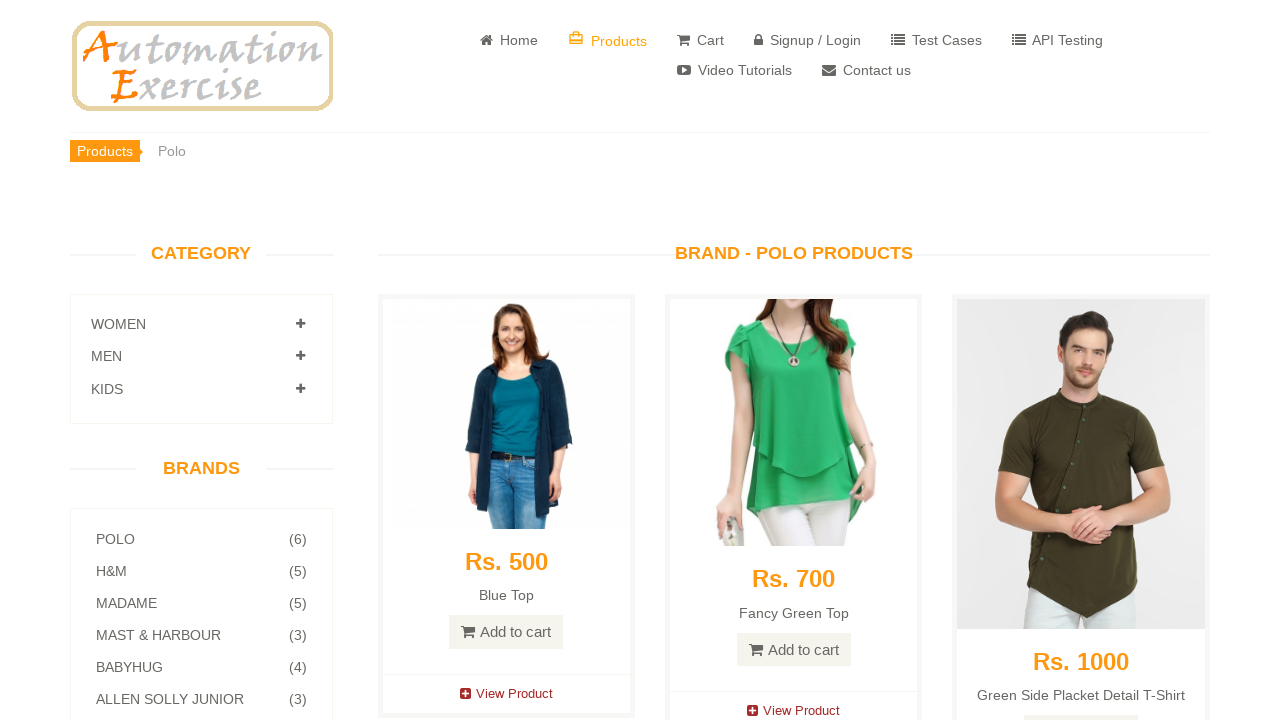

Clicked on H&M brand at (201, 571) on internal:role=link[name="H&M"i]
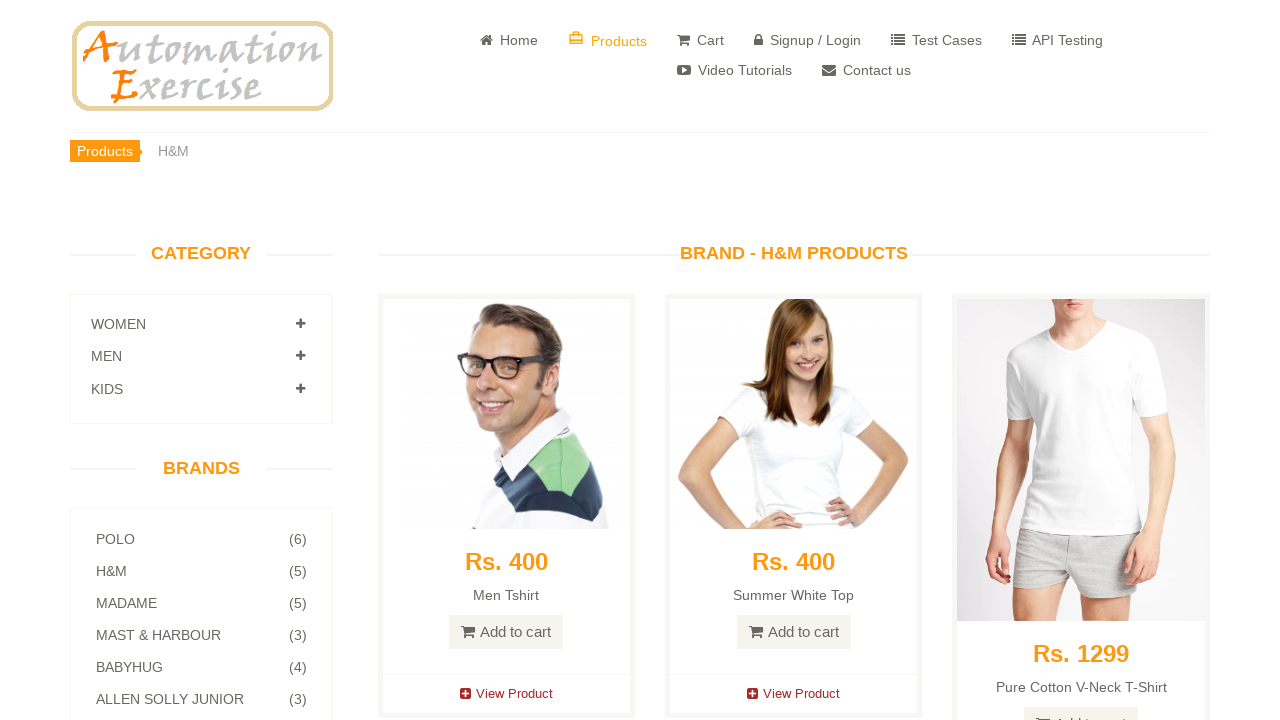

Verified navigation to H&M brand page
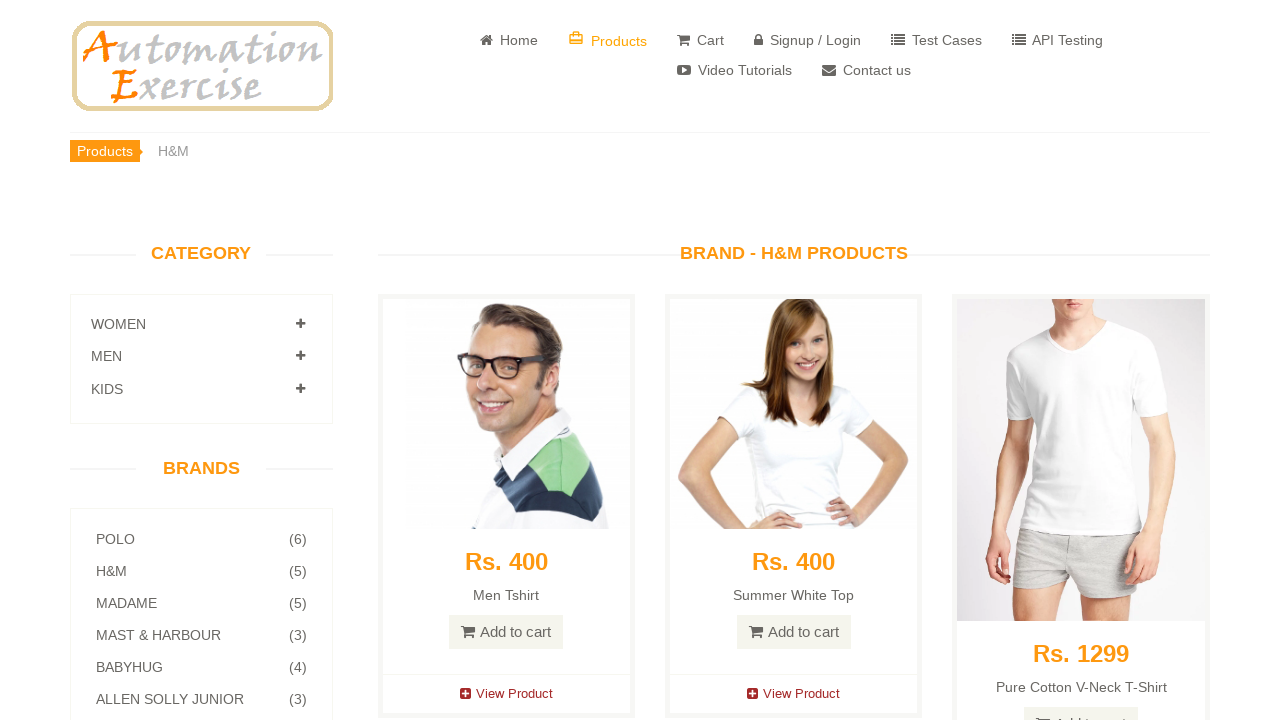

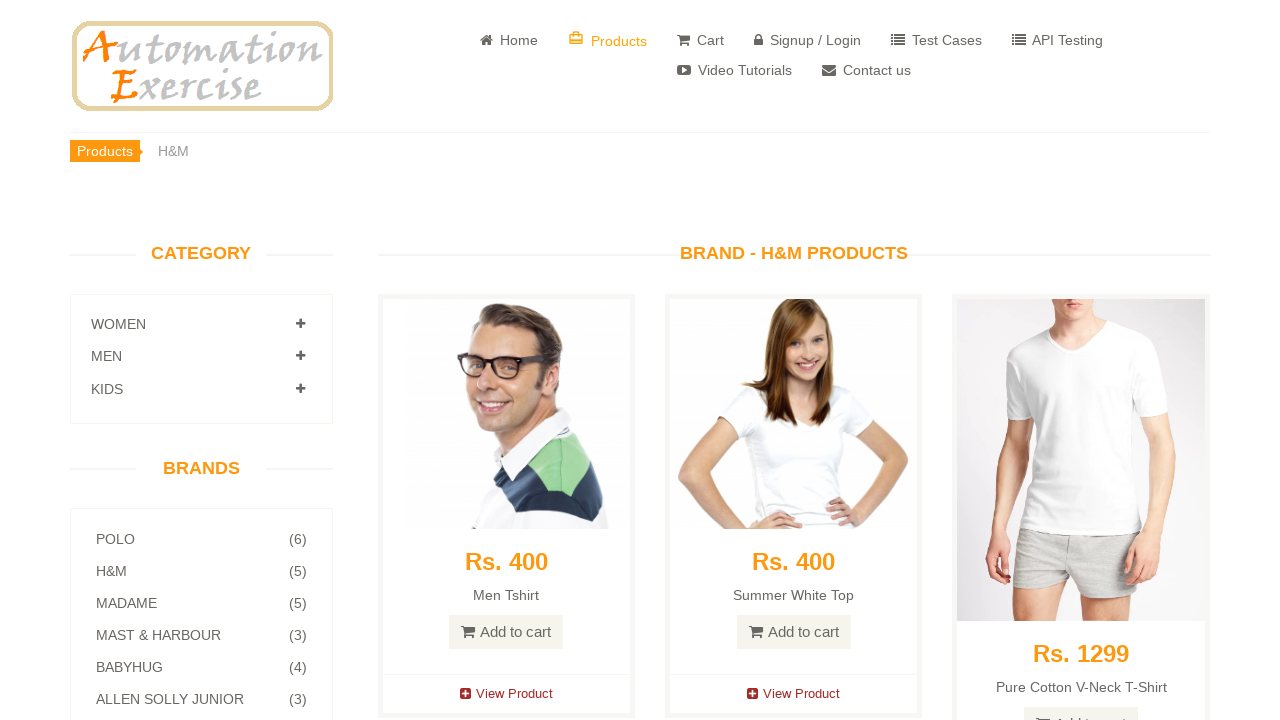